Tests JavaScript alert handling by triggering a simple alert, accepting it, then triggering it again and dismissing it

Starting URL: https://the-internet.herokuapp.com/javascript_alerts

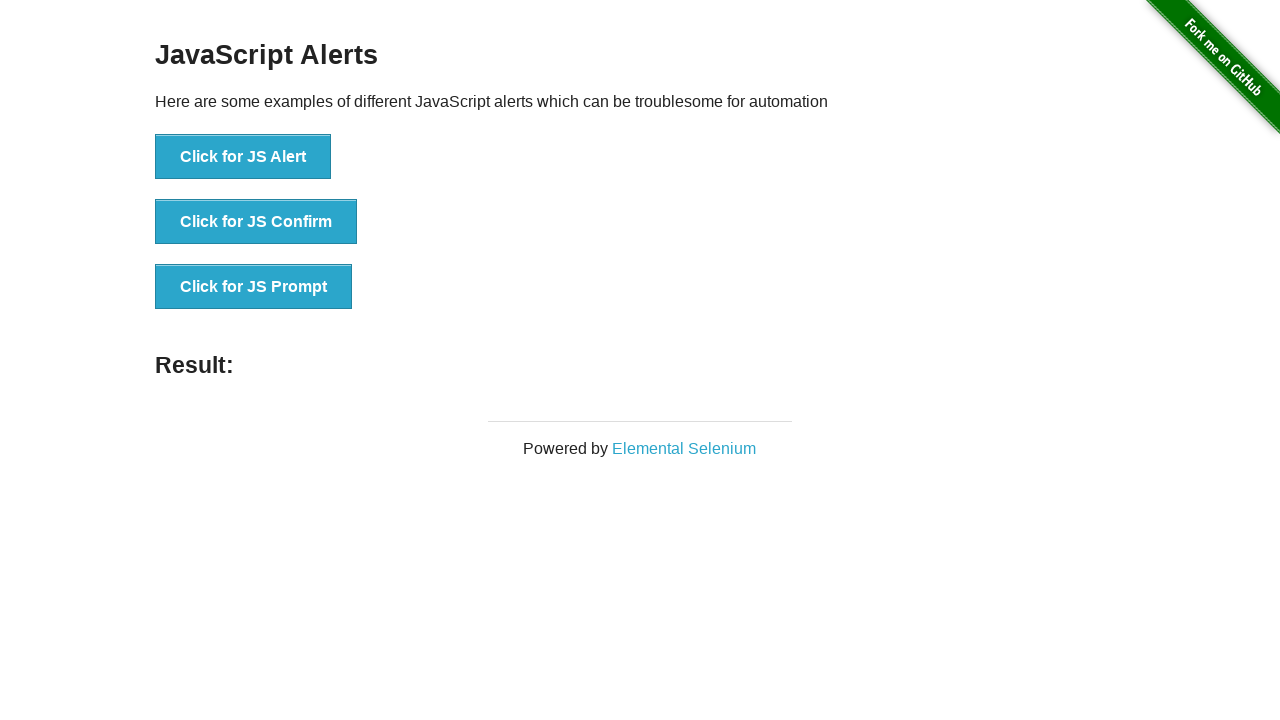

Clicked button to trigger simple alert at (243, 157) on xpath=//button[@onclick='jsAlert()']
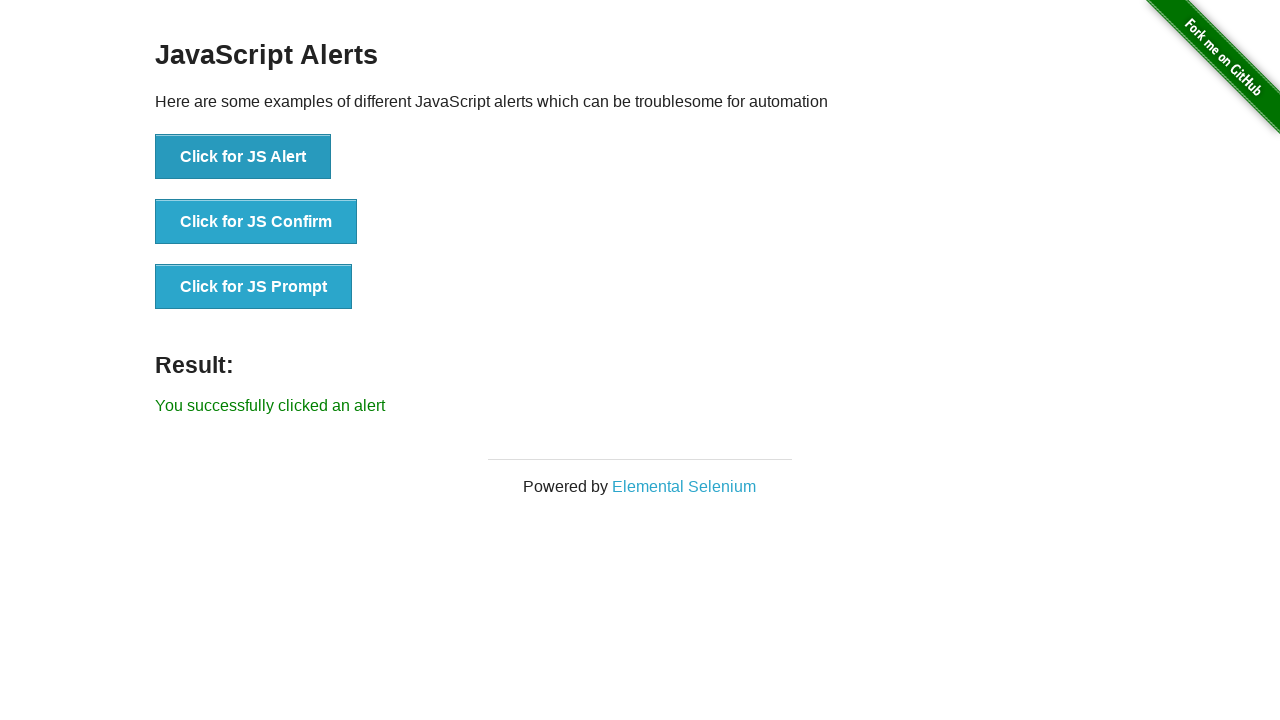

Set up dialog handler to accept alert
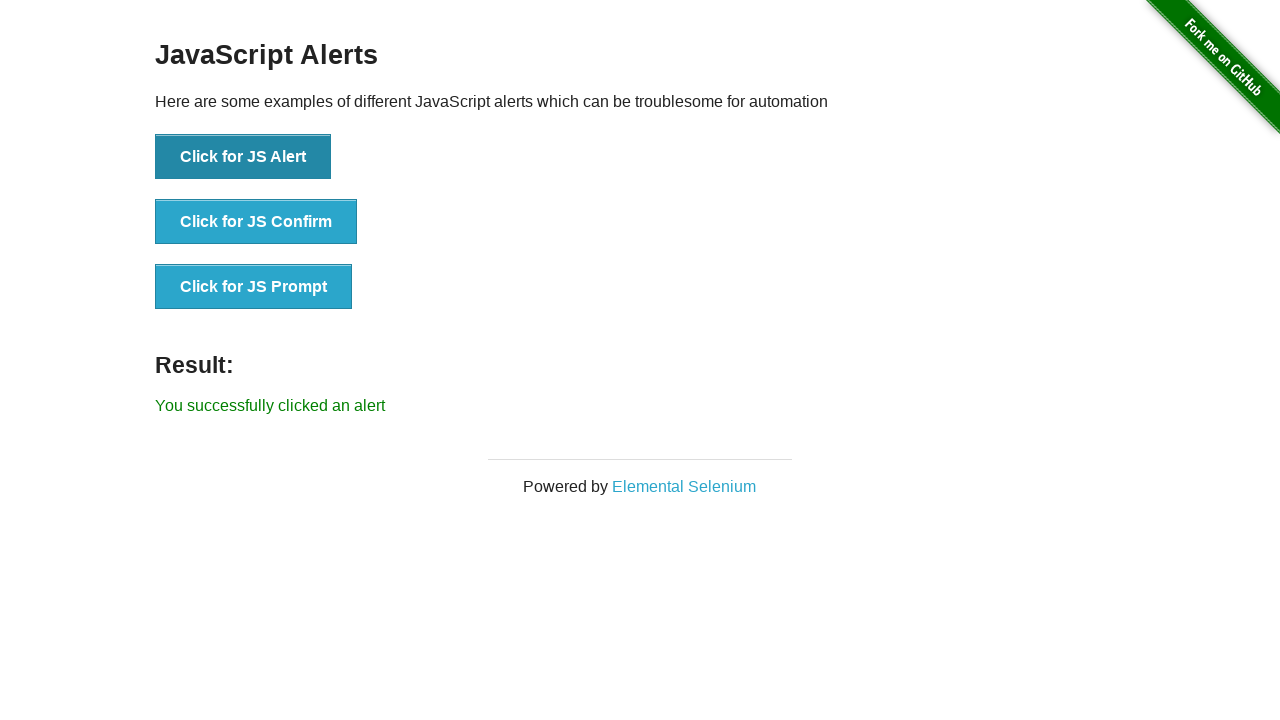

Waited 500ms for alert to be handled
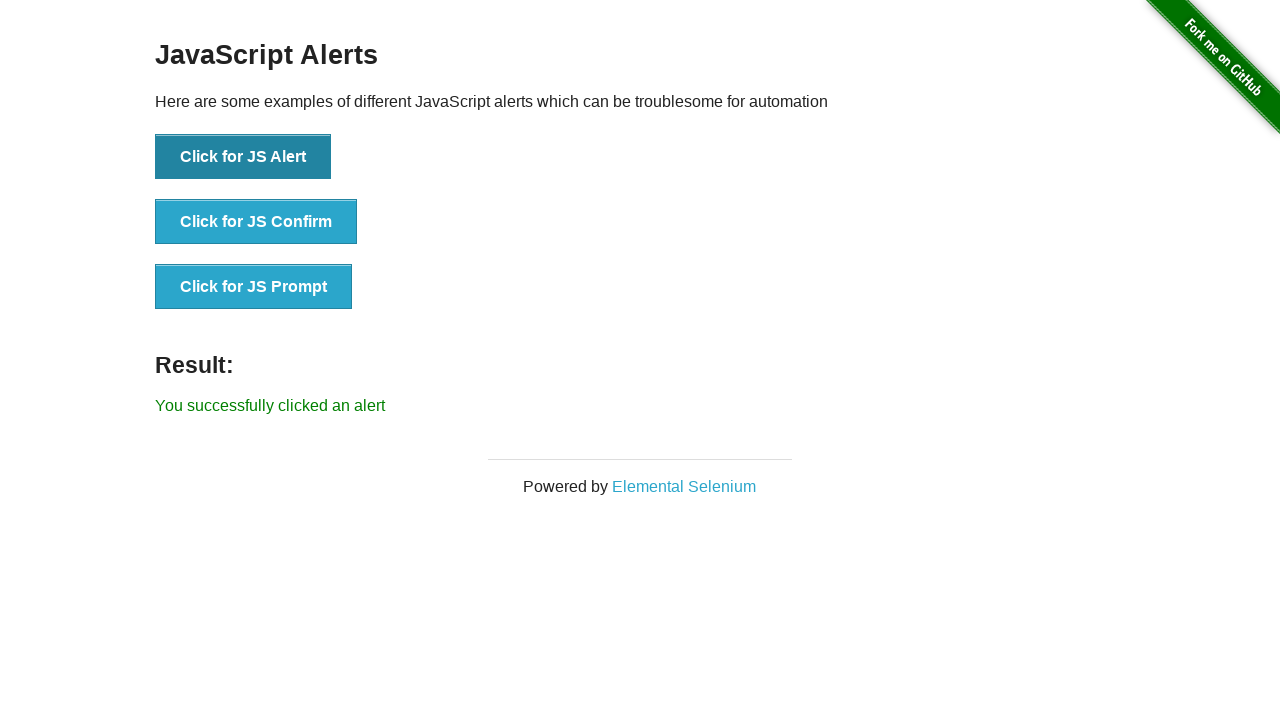

Retrieved result text after accepting alert: 'You successfully clicked an alert'
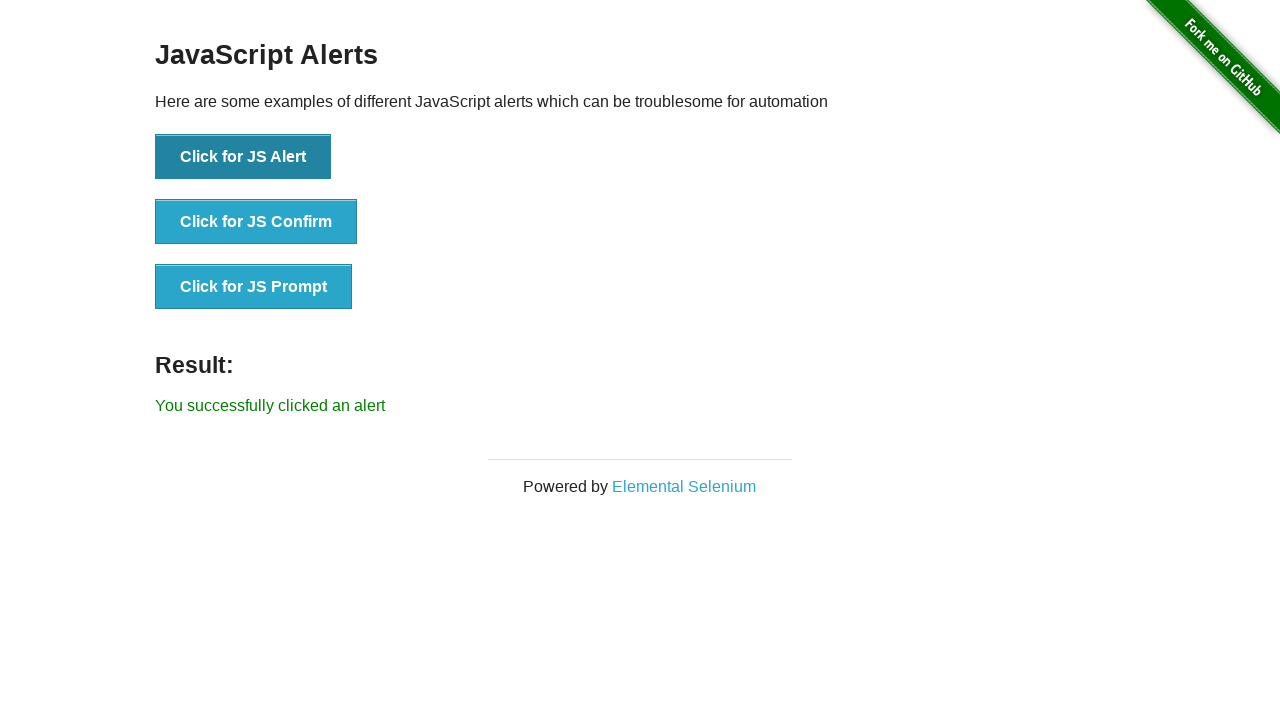

Clicked button to trigger alert again at (243, 157) on xpath=//button[@onclick='jsAlert()']
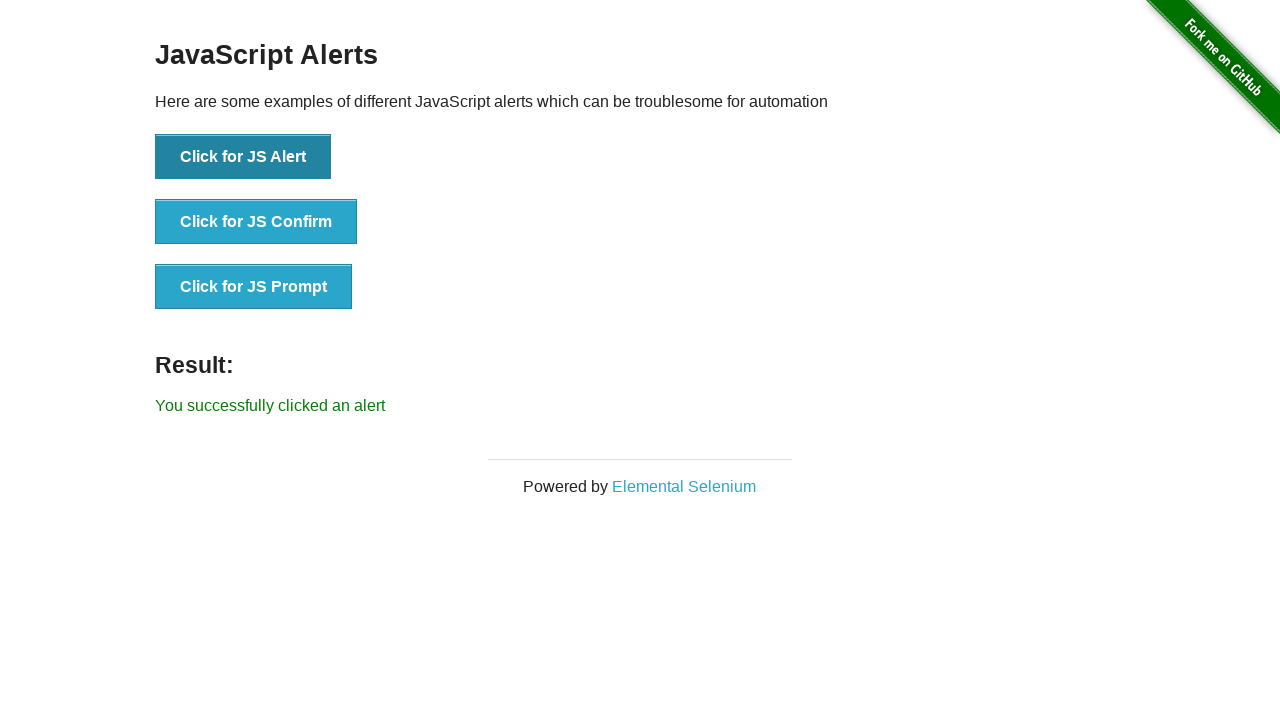

Set up dialog handler to dismiss alert
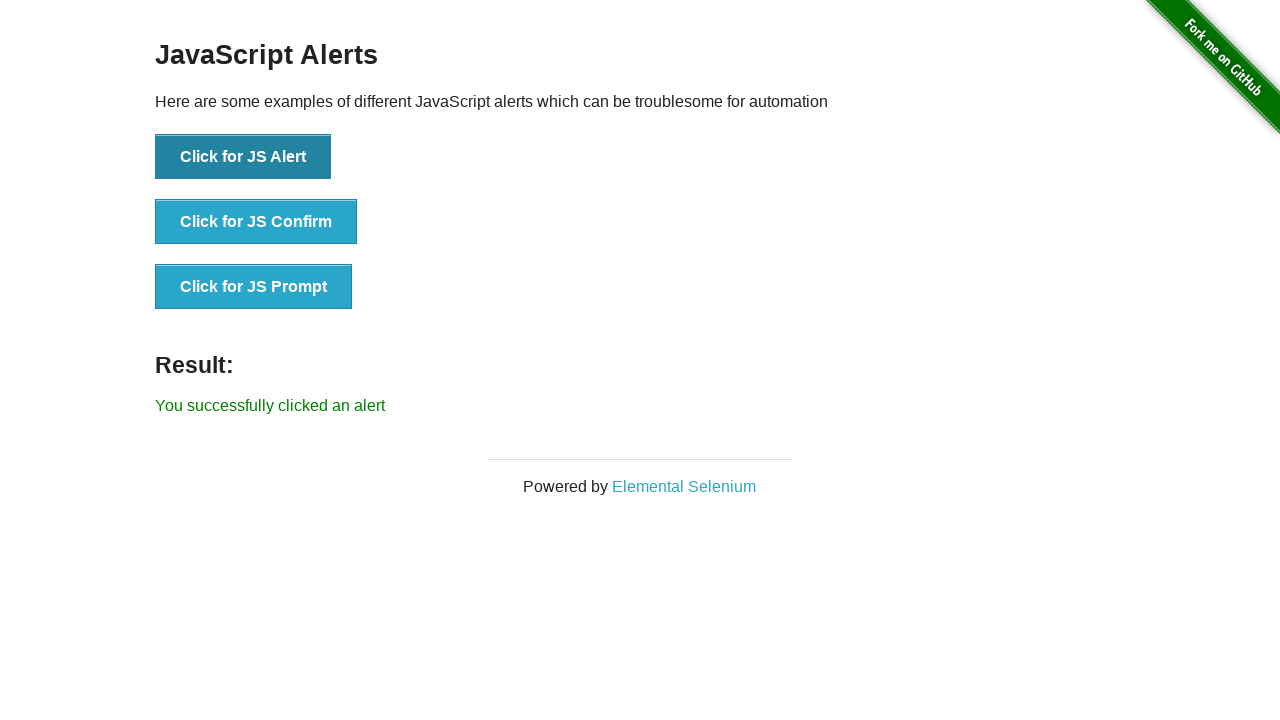

Waited 500ms for alert to be dismissed
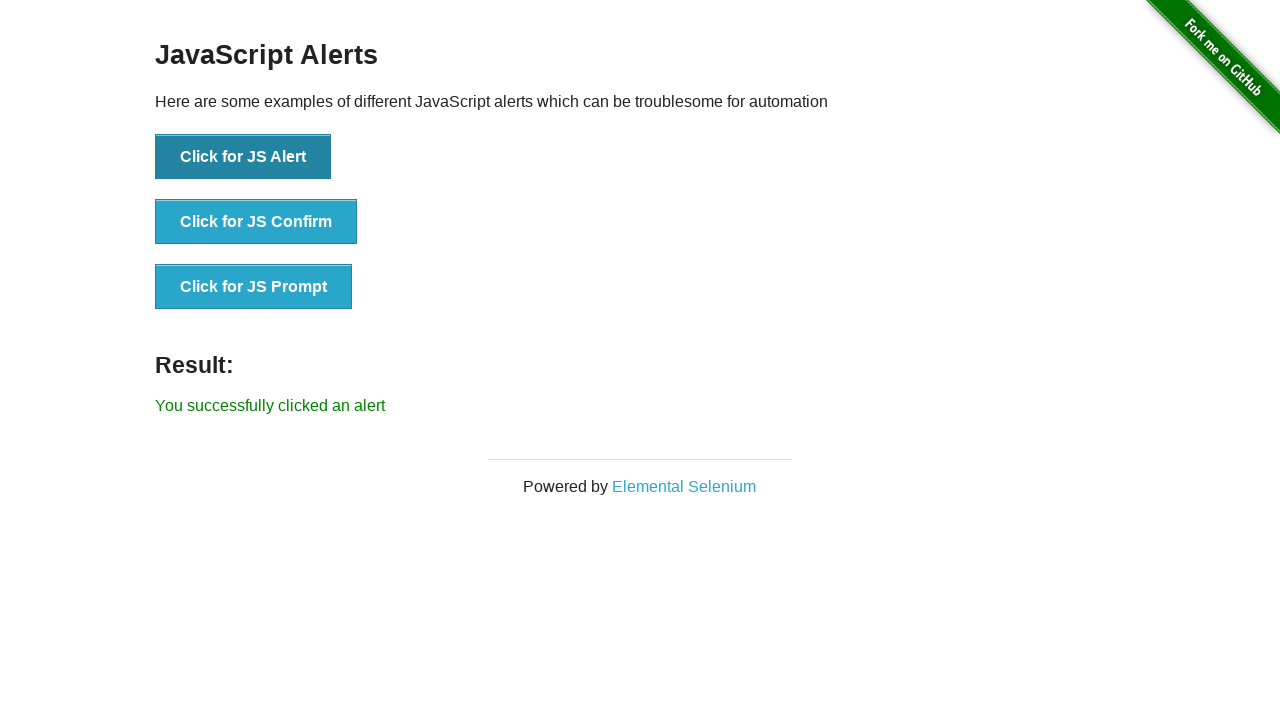

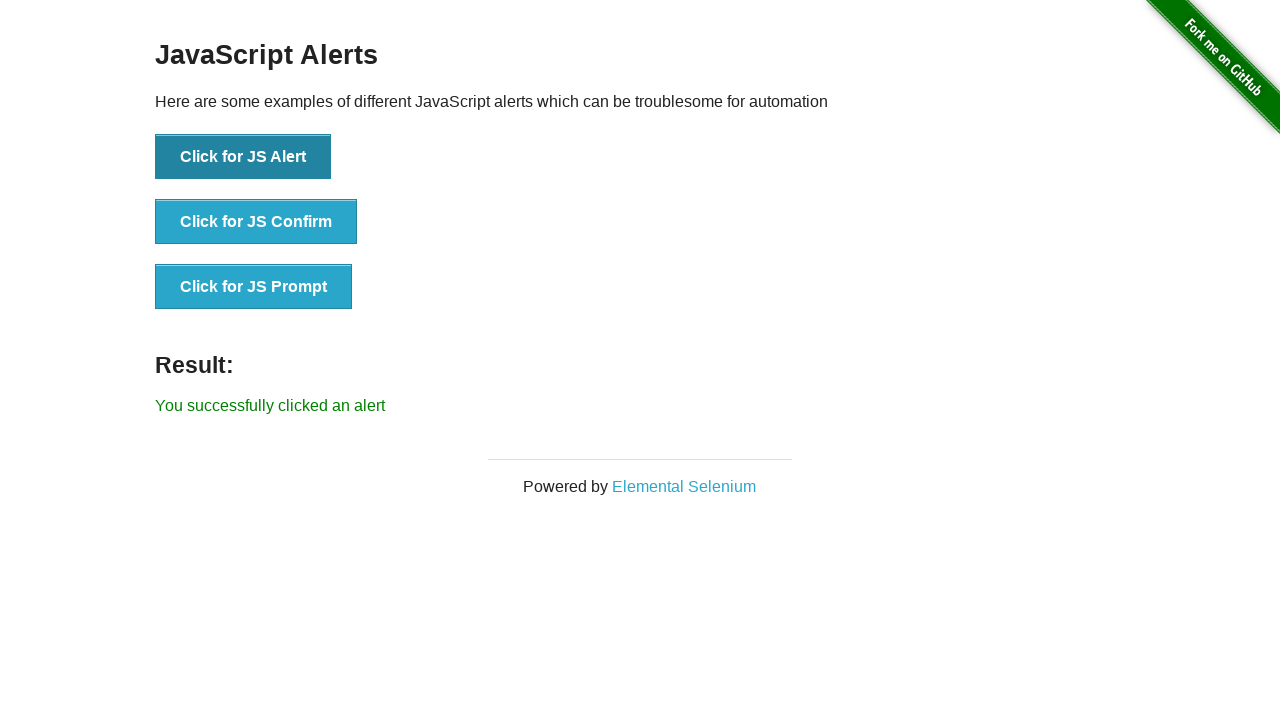